Tests adding a new todo item to an AI-ToDo-App by filling in title, priority, due date, and description fields, then verifying the item appears in the list.

Starting URL: https://cdonlan.github.io/AI-ToDo-App/

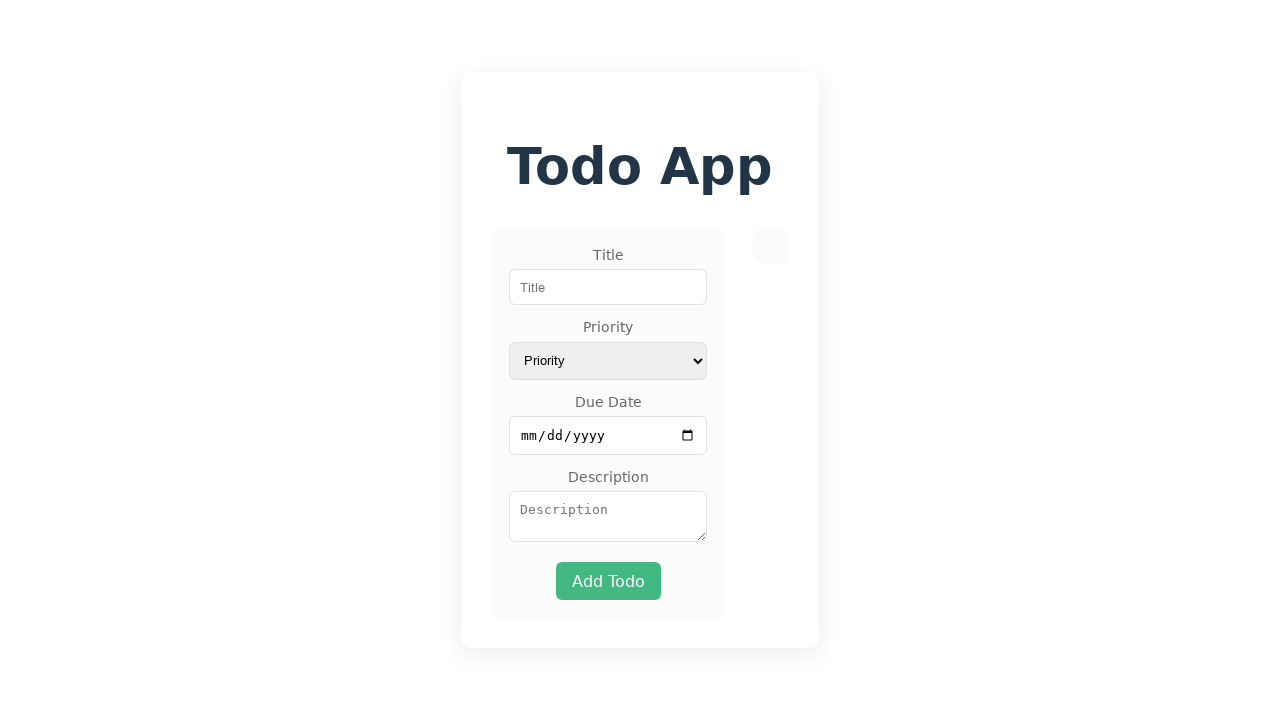

Filled Title field with 'Test Todo' on input[placeholder="Title"]
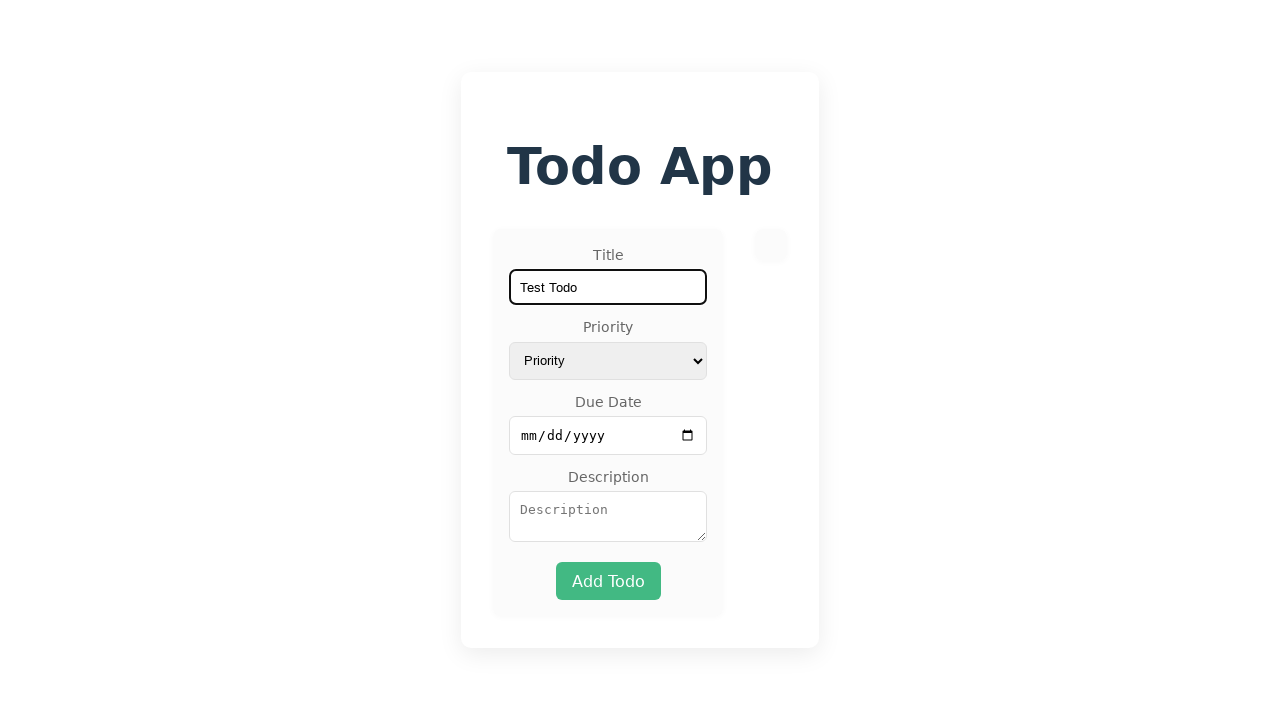

Clicked Priority dropdown at (608, 327) on text=Priority
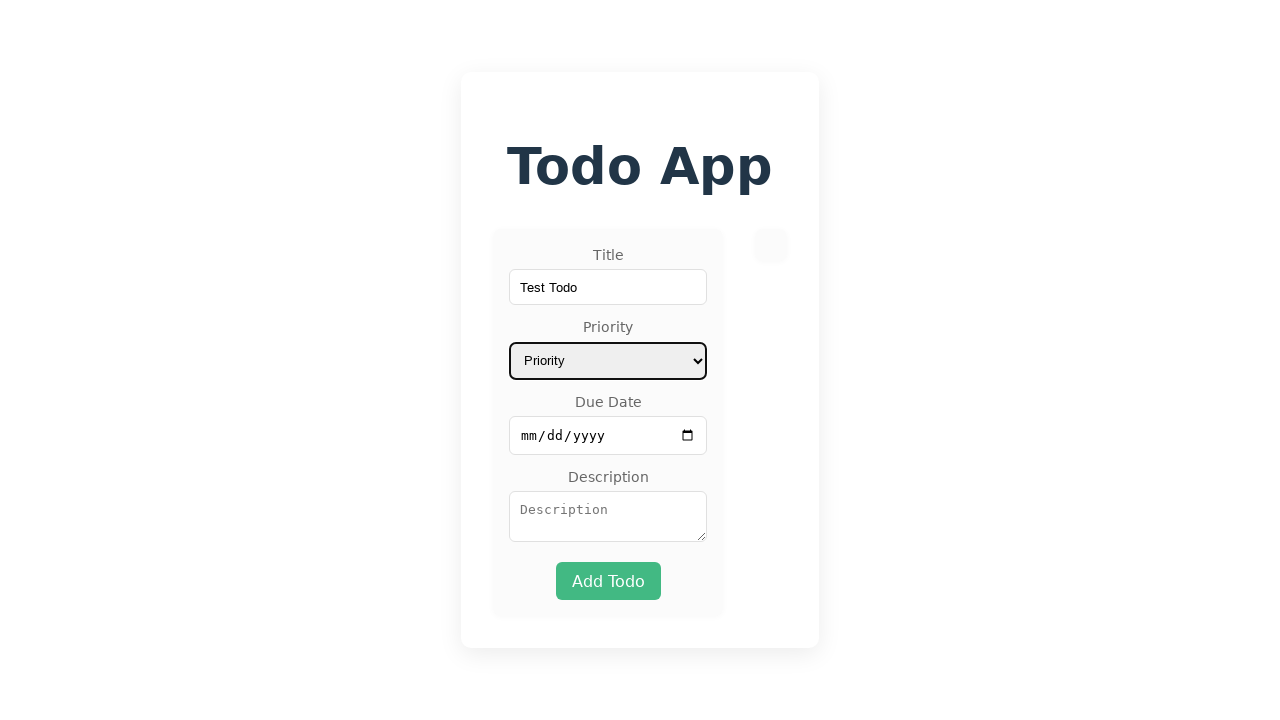

Selected 'Medium' from Priority dropdown on select
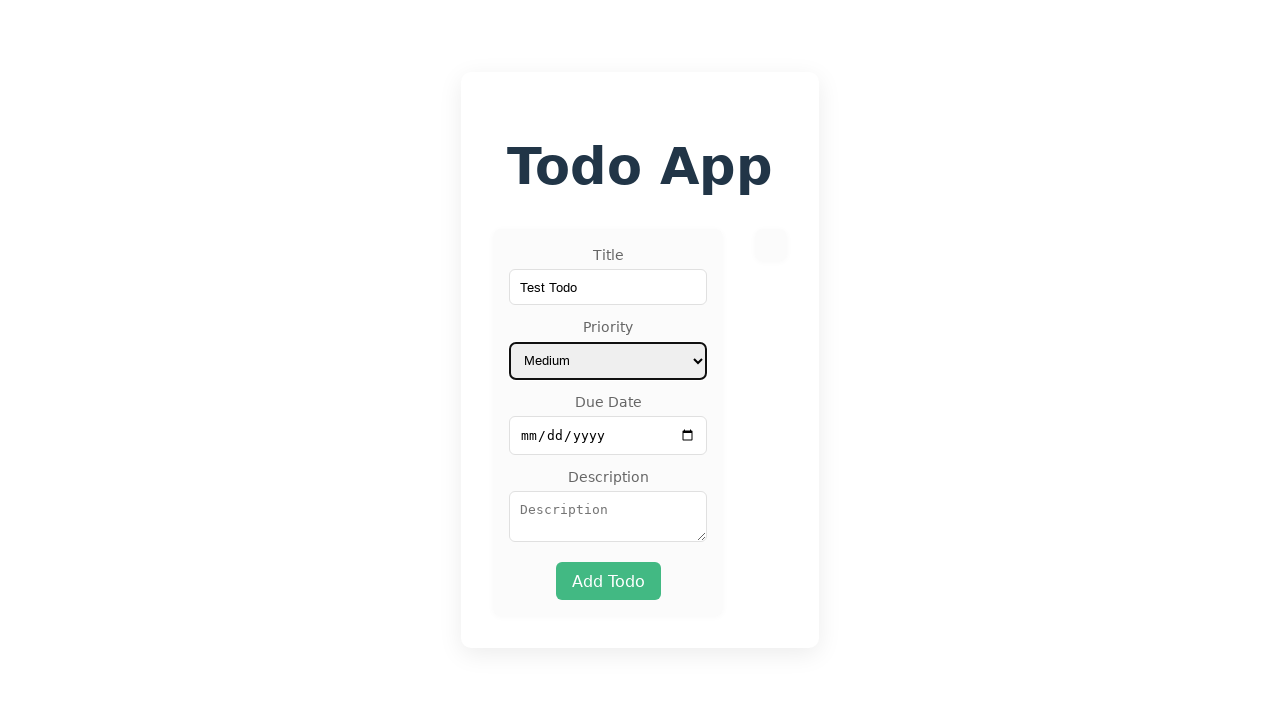

Due Date field became visible
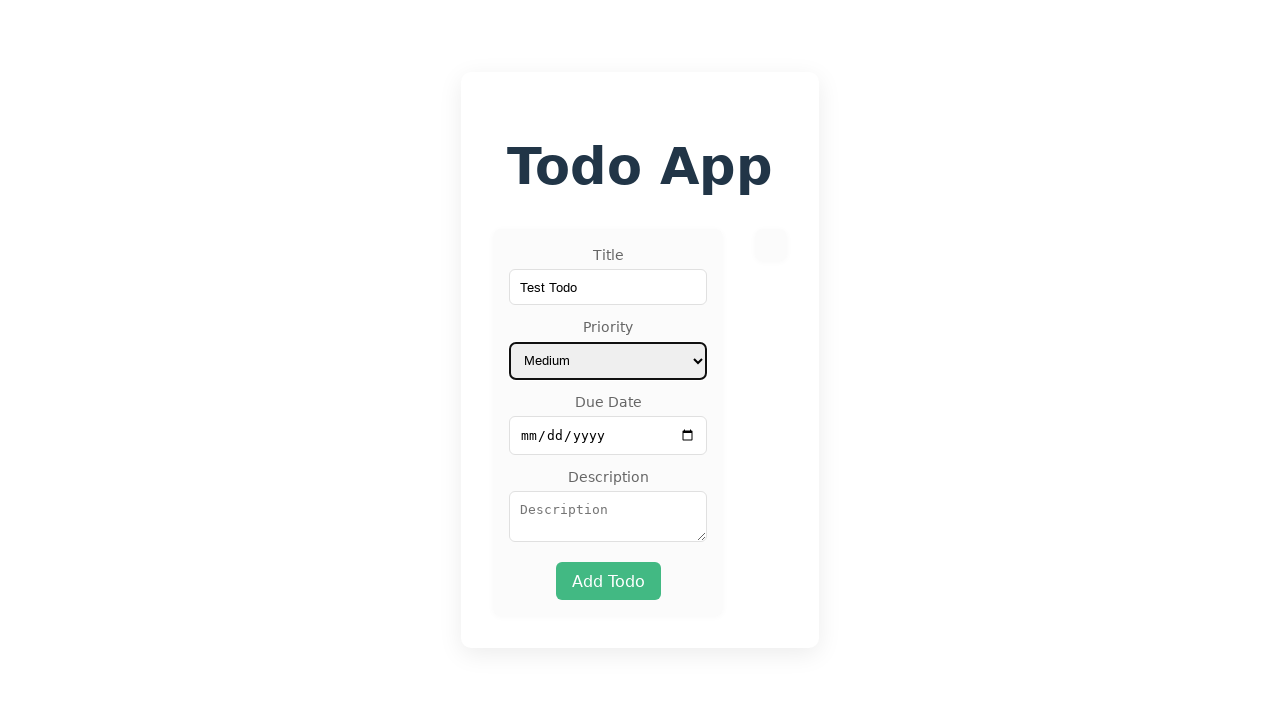

Filled Due Date field with '2025-09-10' on input[type="date"]
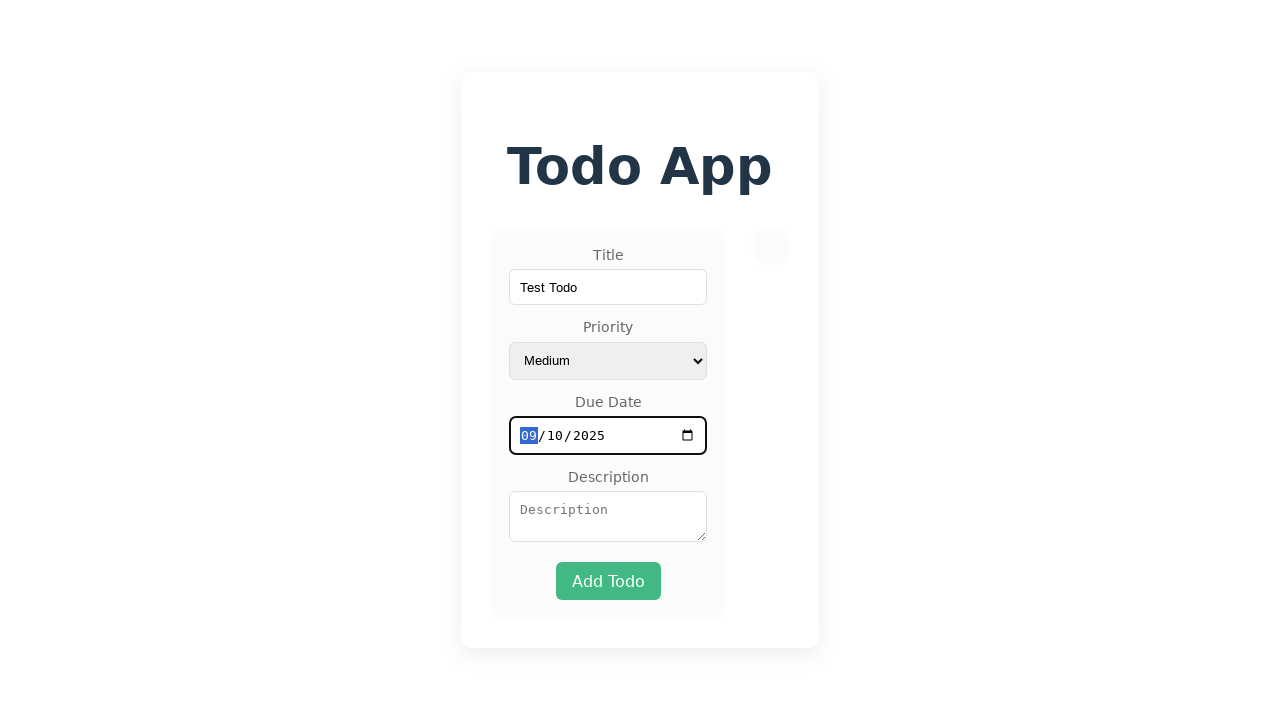

Filled Description field with 'This is a test todo item.' on textarea[placeholder="Description"]
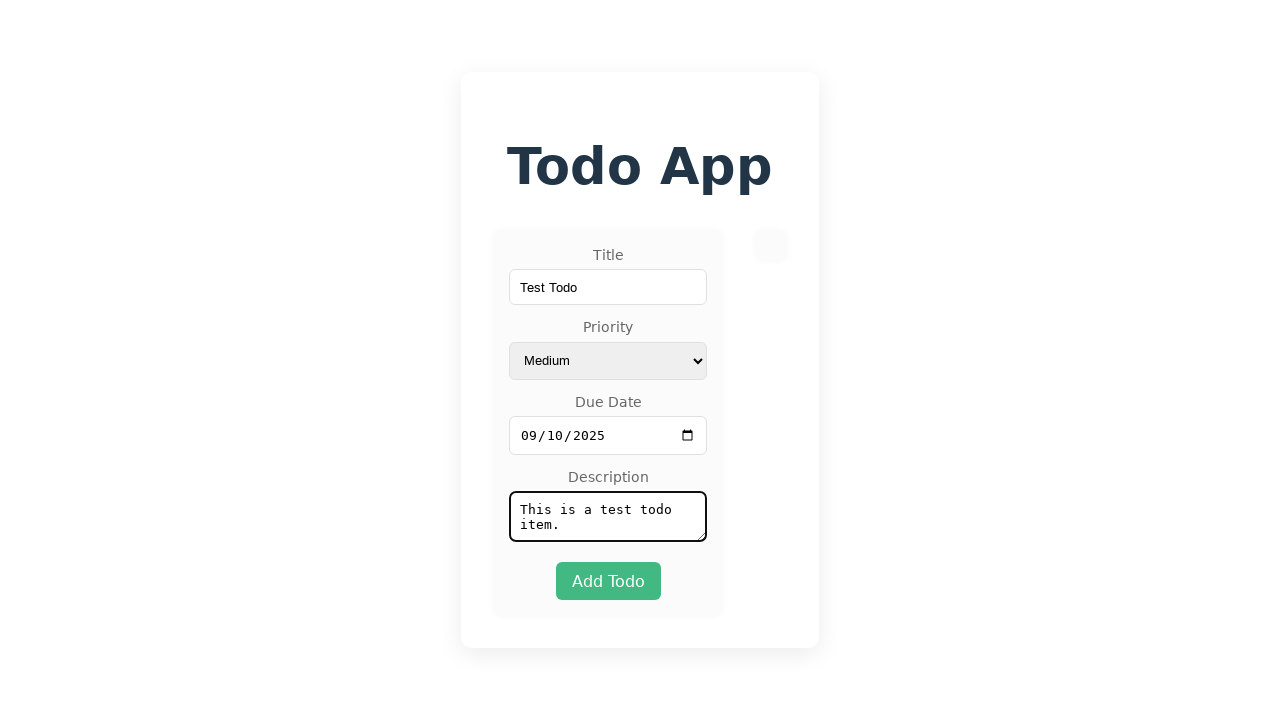

Clicked 'Add Todo' button at (608, 581) on button:has-text("Add Todo")
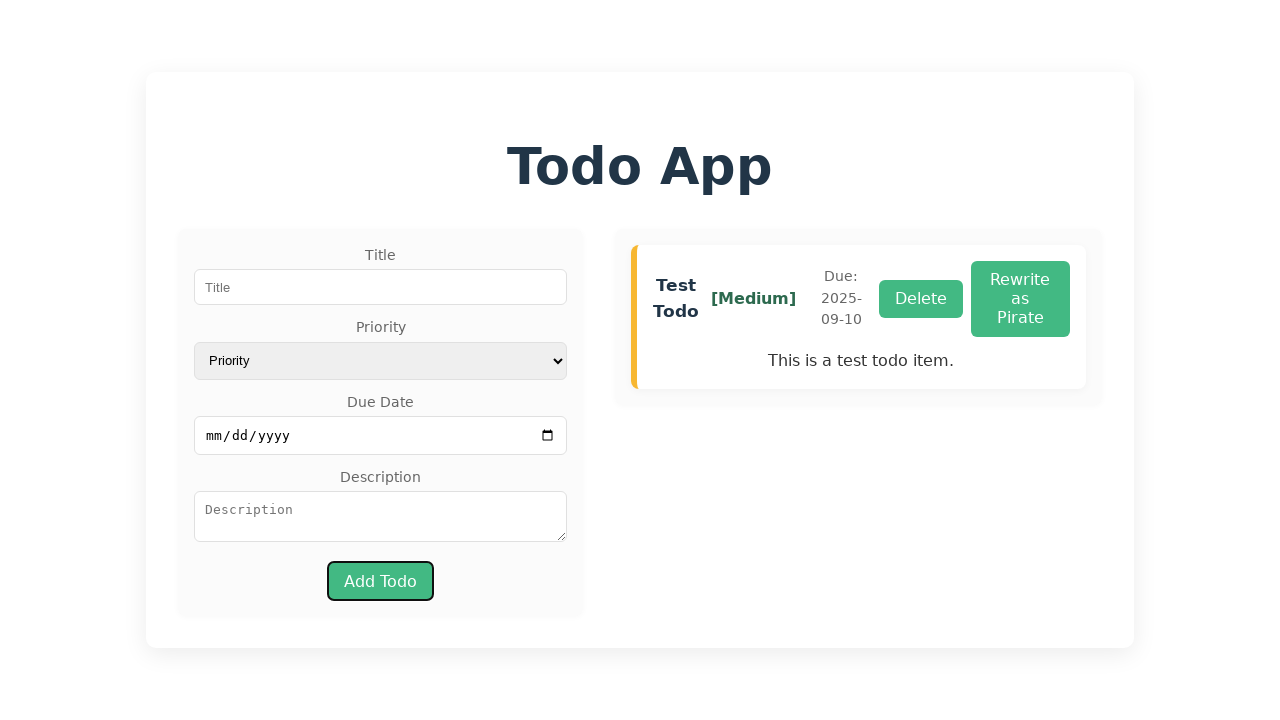

Verified new todo item 'Test Todo' is visible in the list
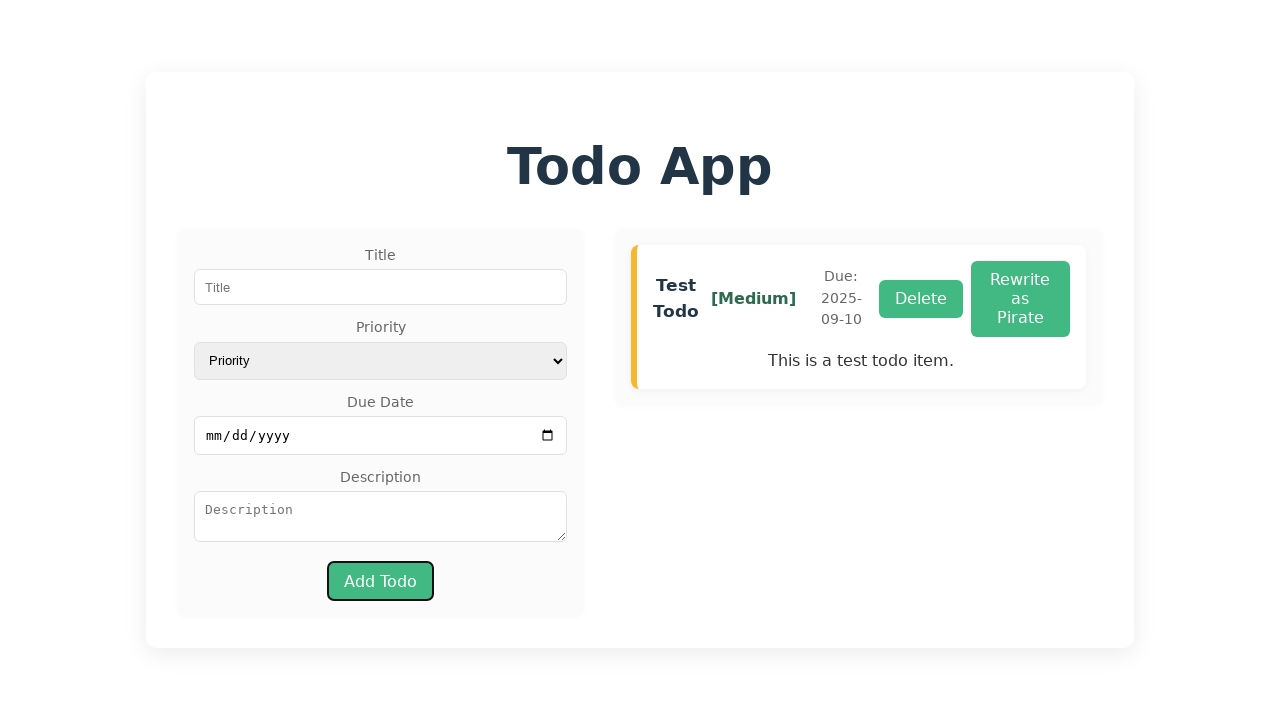

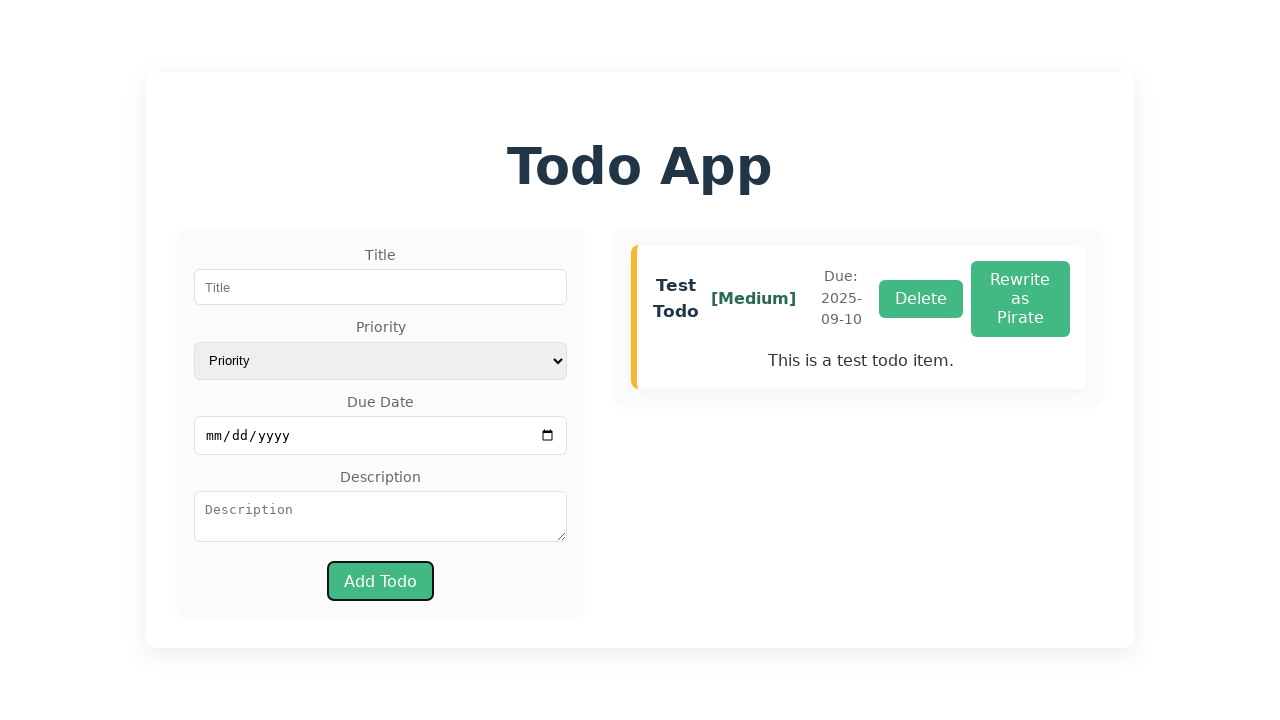